Tests the Add/Remove Elements functionality on The Internet Heroku app by navigating to the page, clicking Add Element to create a Delete button, then clicking Delete to remove it and verifying it's gone.

Starting URL: https://the-internet.herokuapp.com/

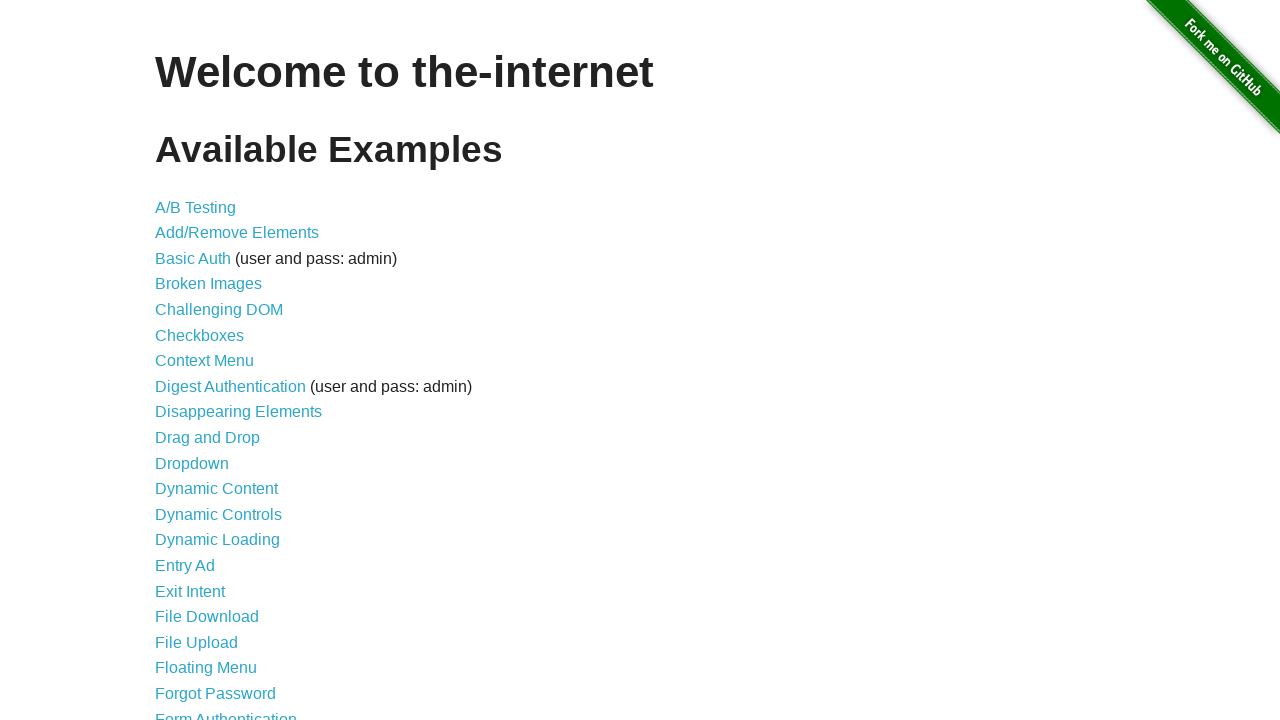

Clicked on Add/Remove Elements link from the main page at (237, 233) on xpath=//a[contains(text(),'Add/Remove Elements')]
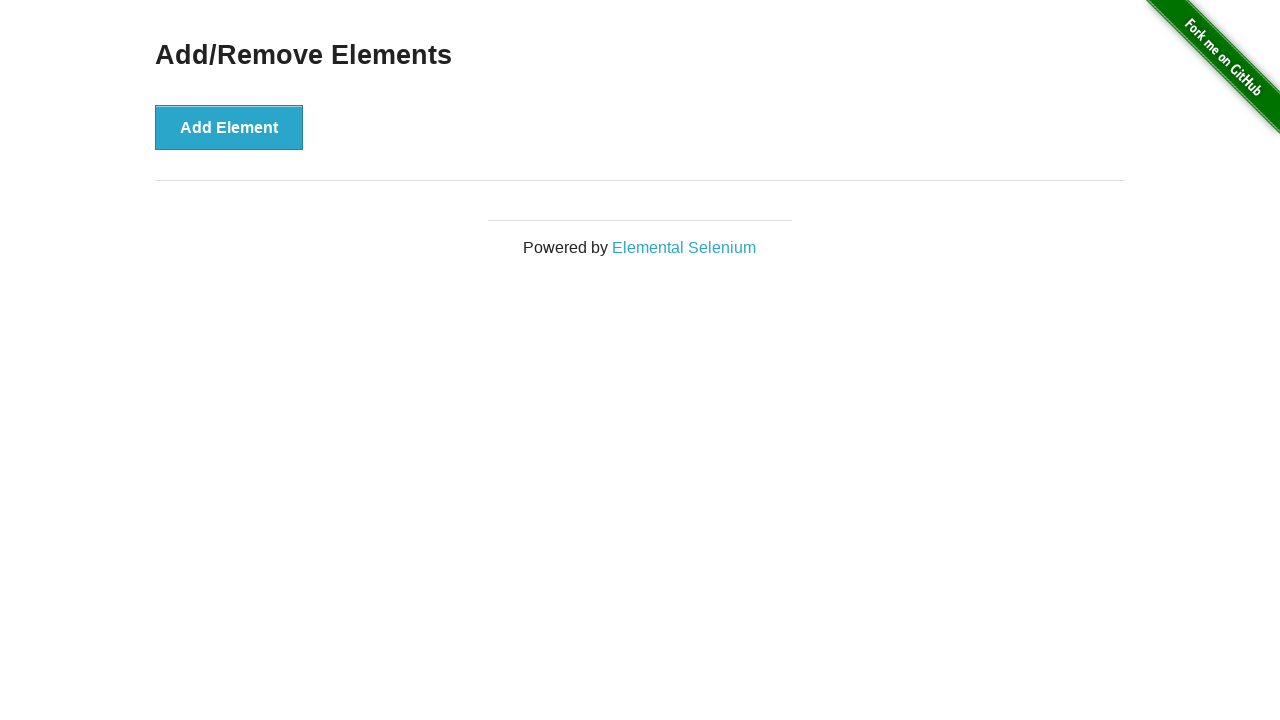

Clicked the Add Element button at (229, 127) on xpath=//button[contains(text(),'Add Element')]
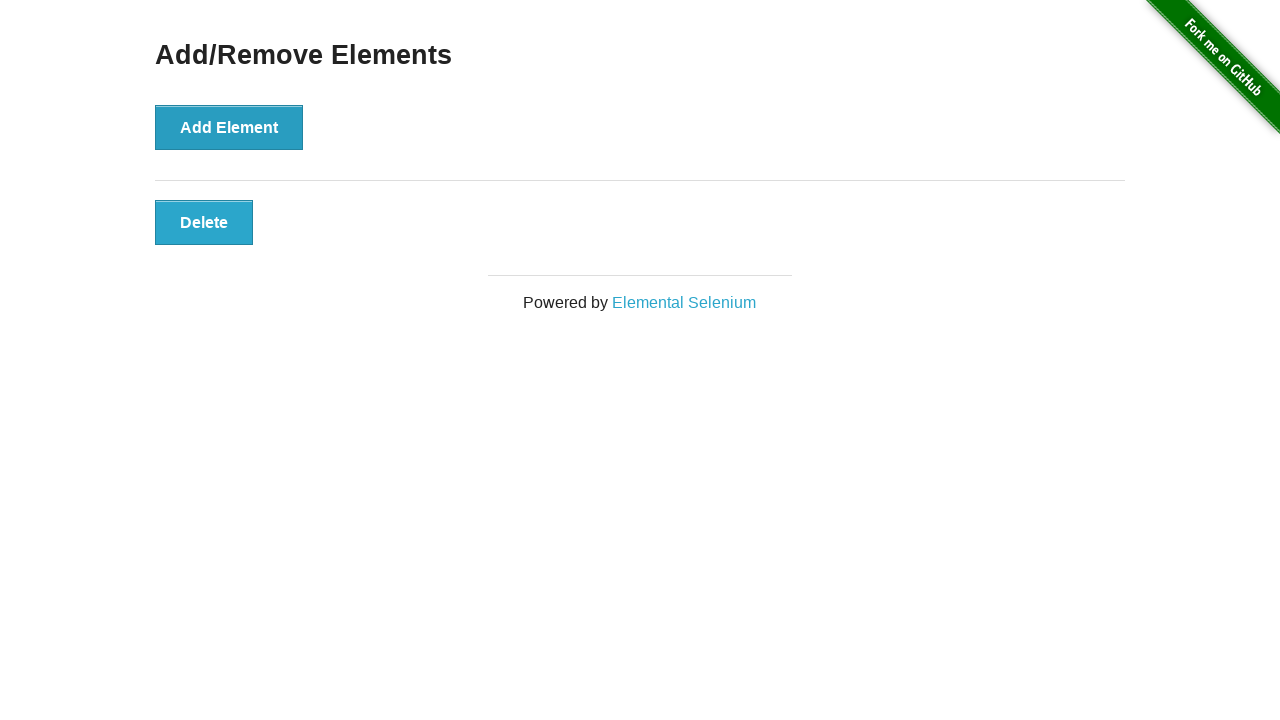

Delete button appeared on the page
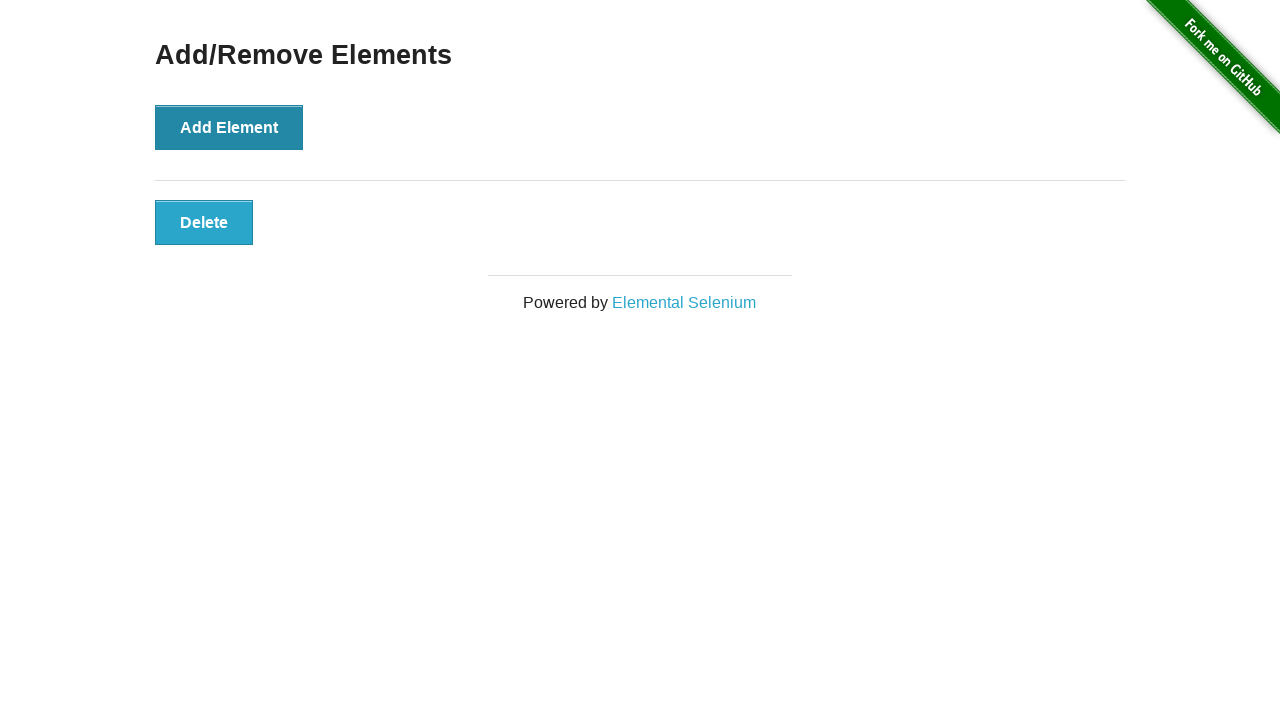

Verified Delete button is visible
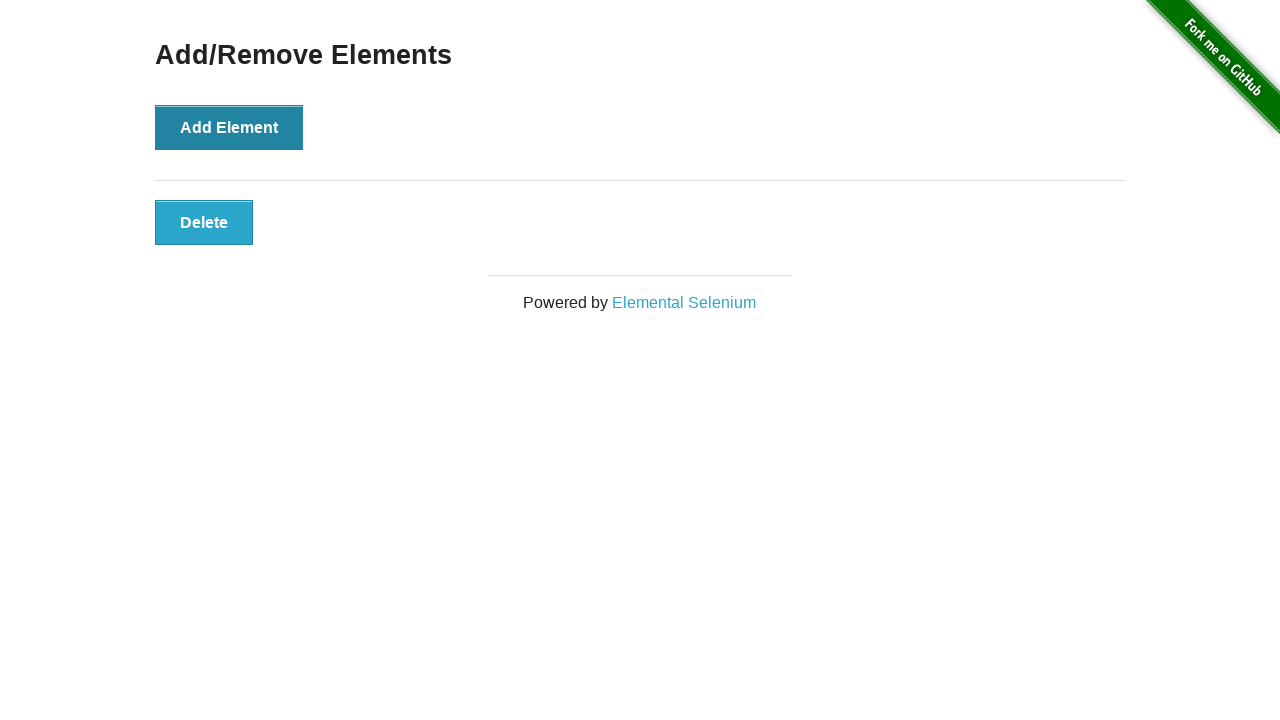

Clicked the Delete button to remove the element at (204, 222) on xpath=//button[contains(text(),'Delete')]
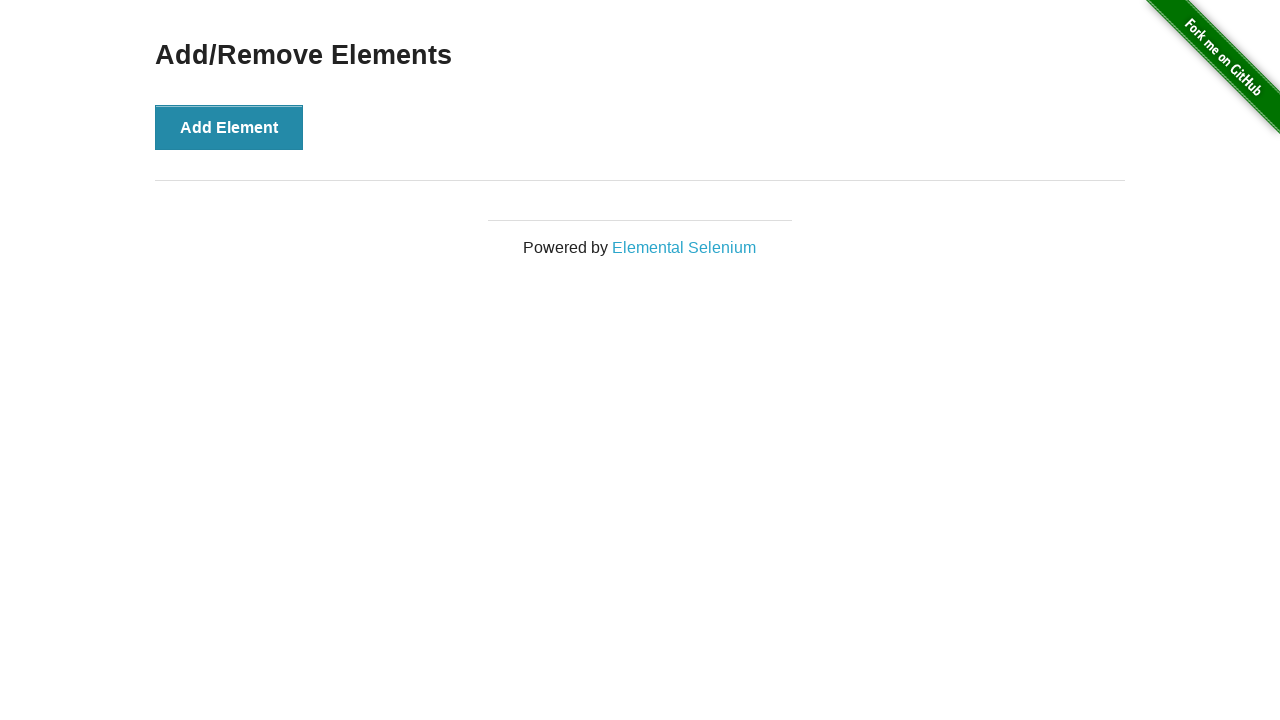

Waited for element removal to complete
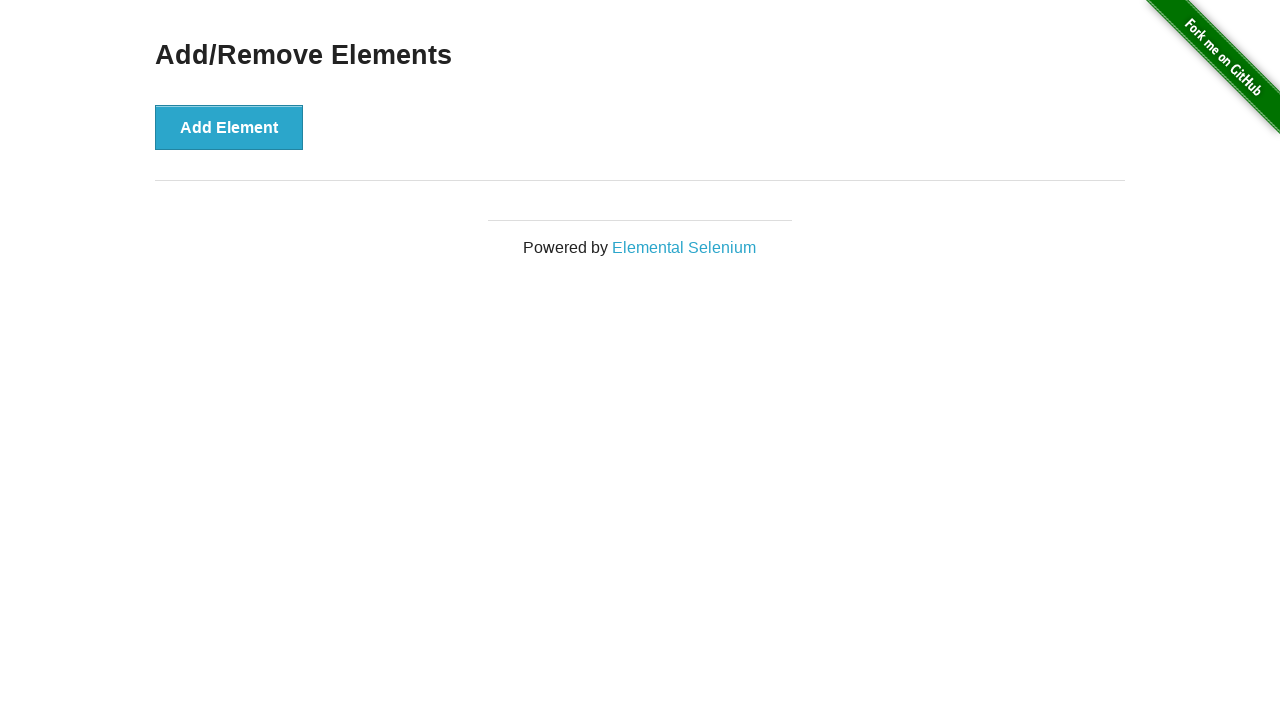

Verified Delete button is no longer present on the page
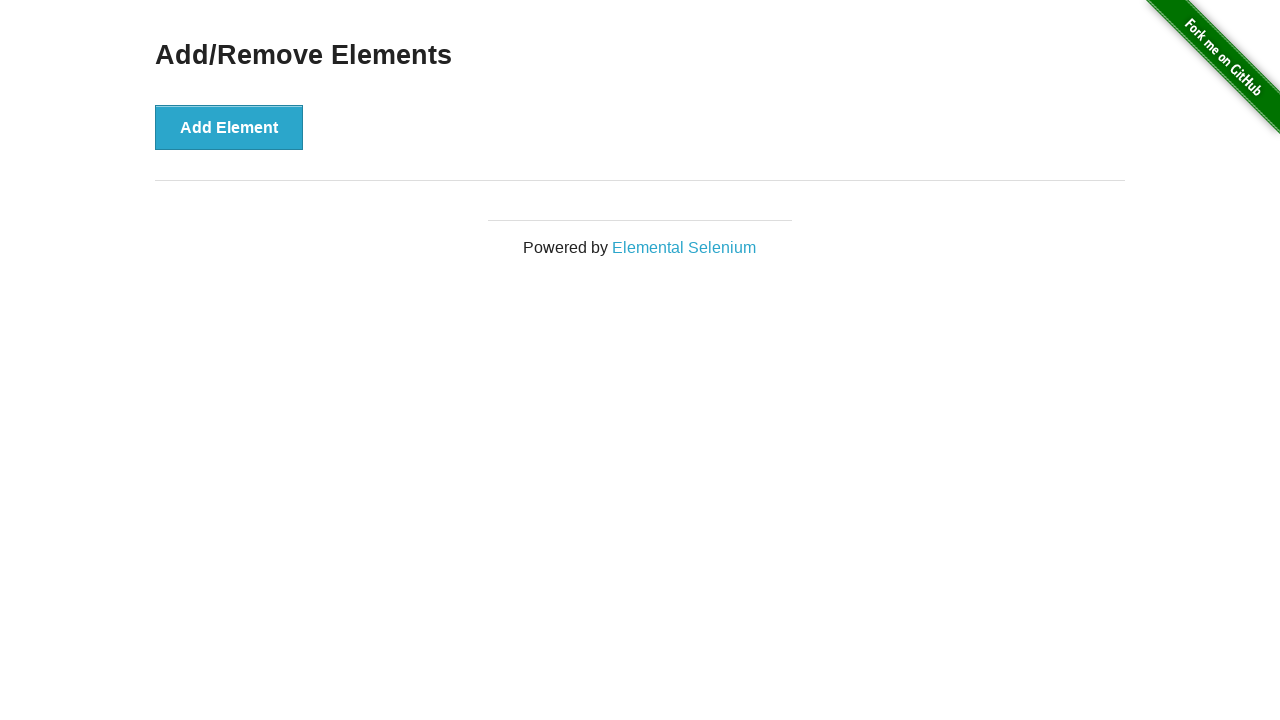

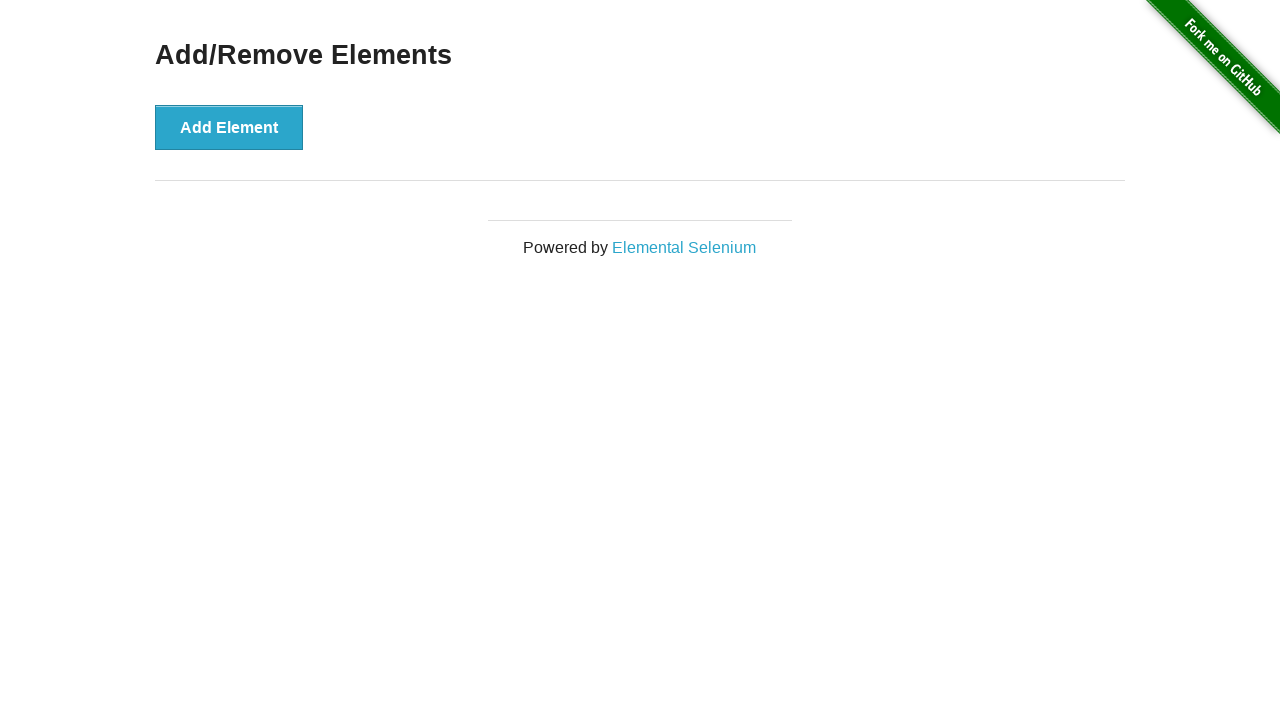